Tests navigation by clicking the Multiple Buttons link, verifying the page title, navigating back to home page, and verifying the home page title

Starting URL: https://practice.cydeo.com/

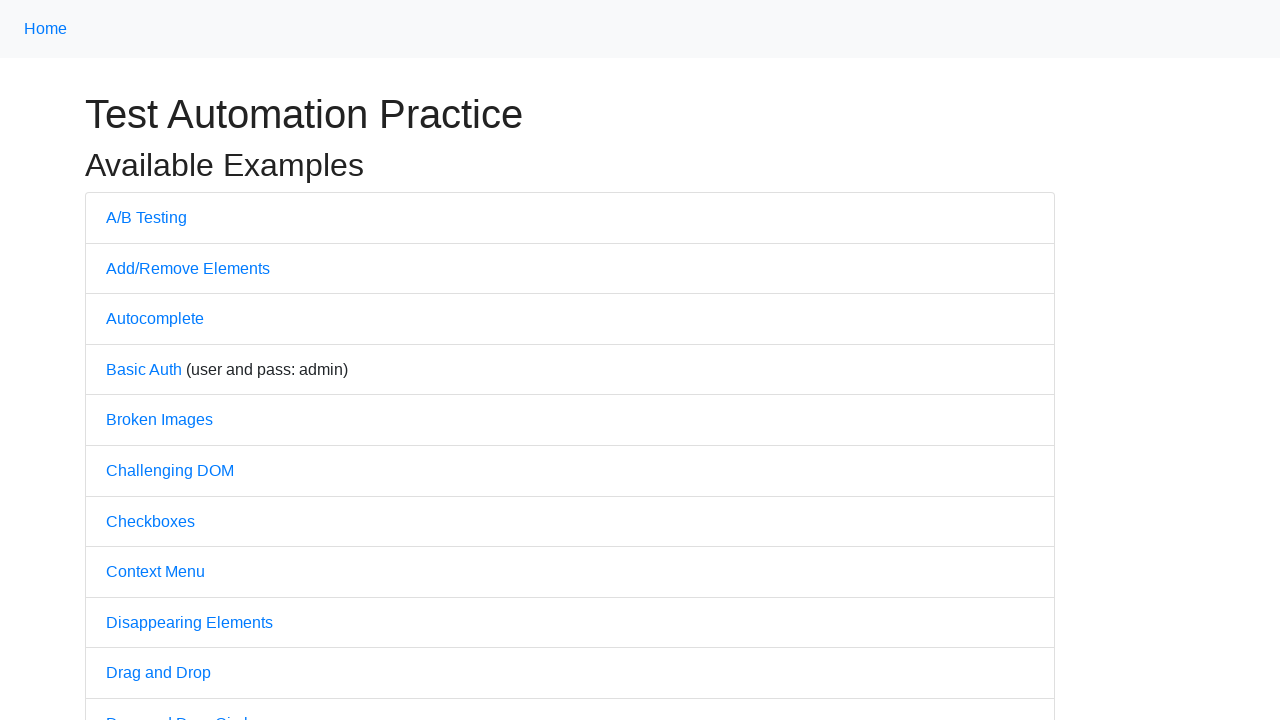

Clicked on 'Multiple Buttons' link at (163, 360) on text=Multiple Buttons
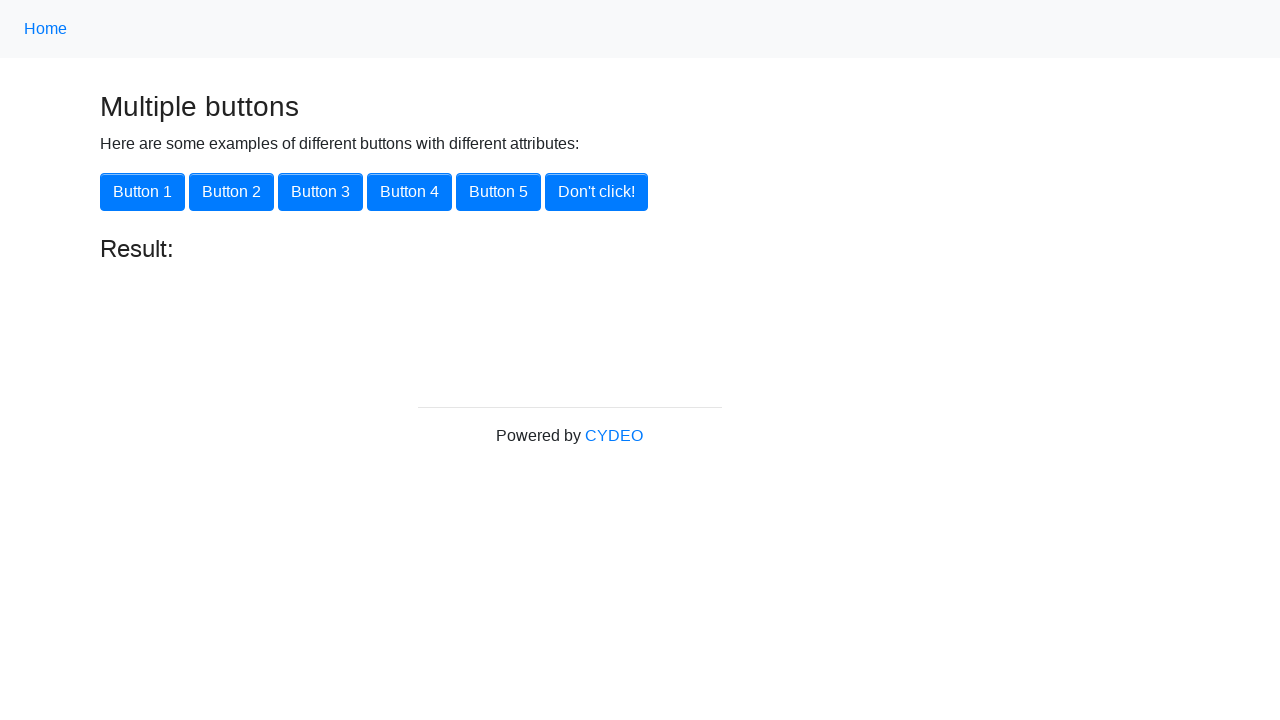

Waited for Multiple Buttons page to load
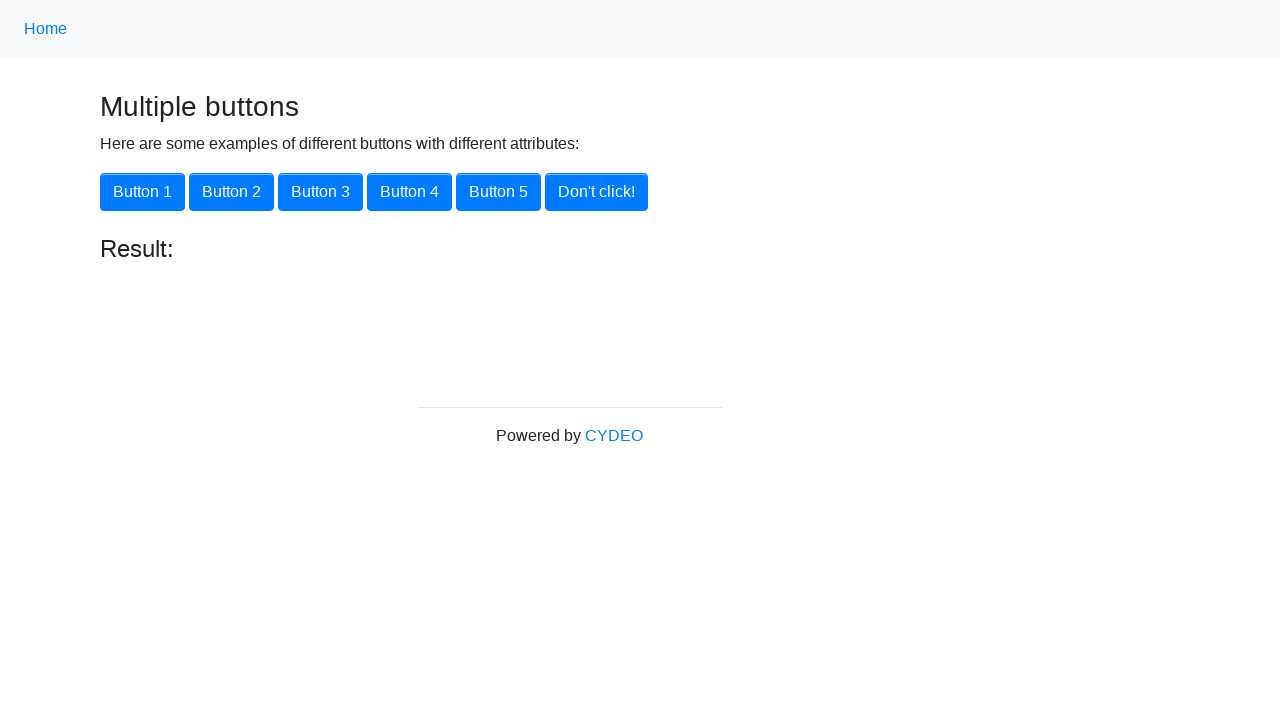

Verified page title equals 'Multiple Buttons'
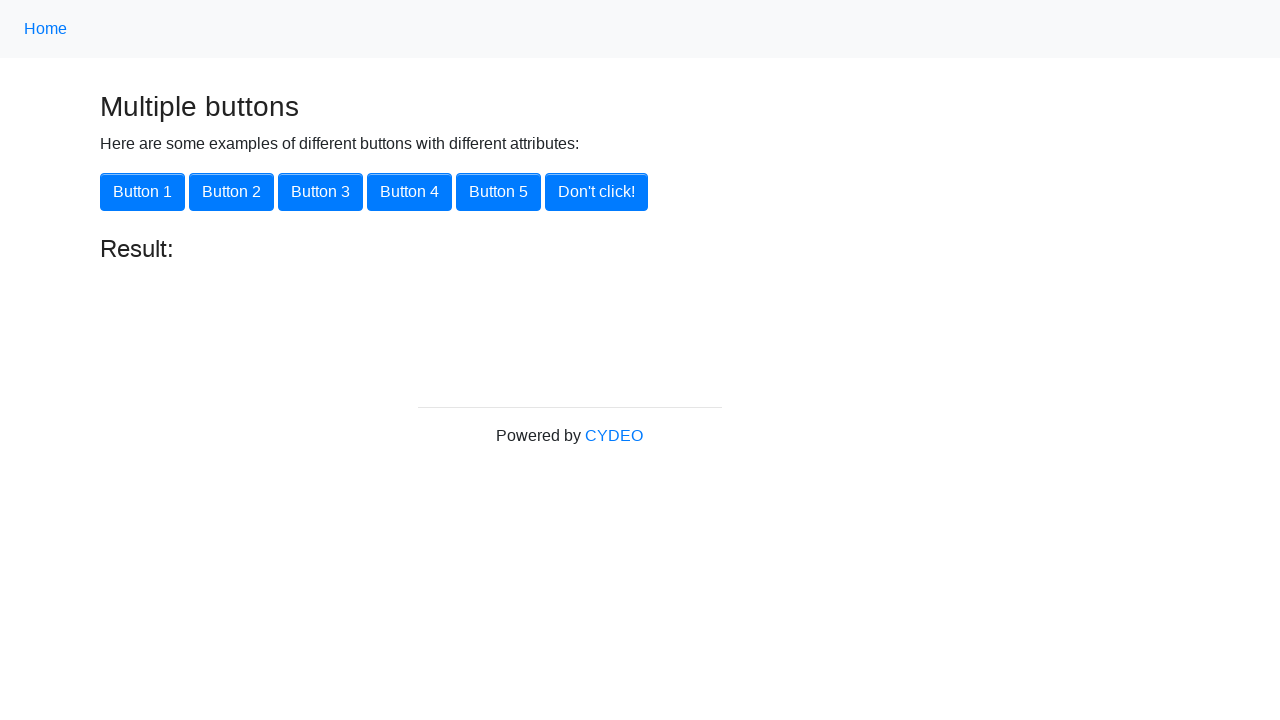

Navigated back to home page
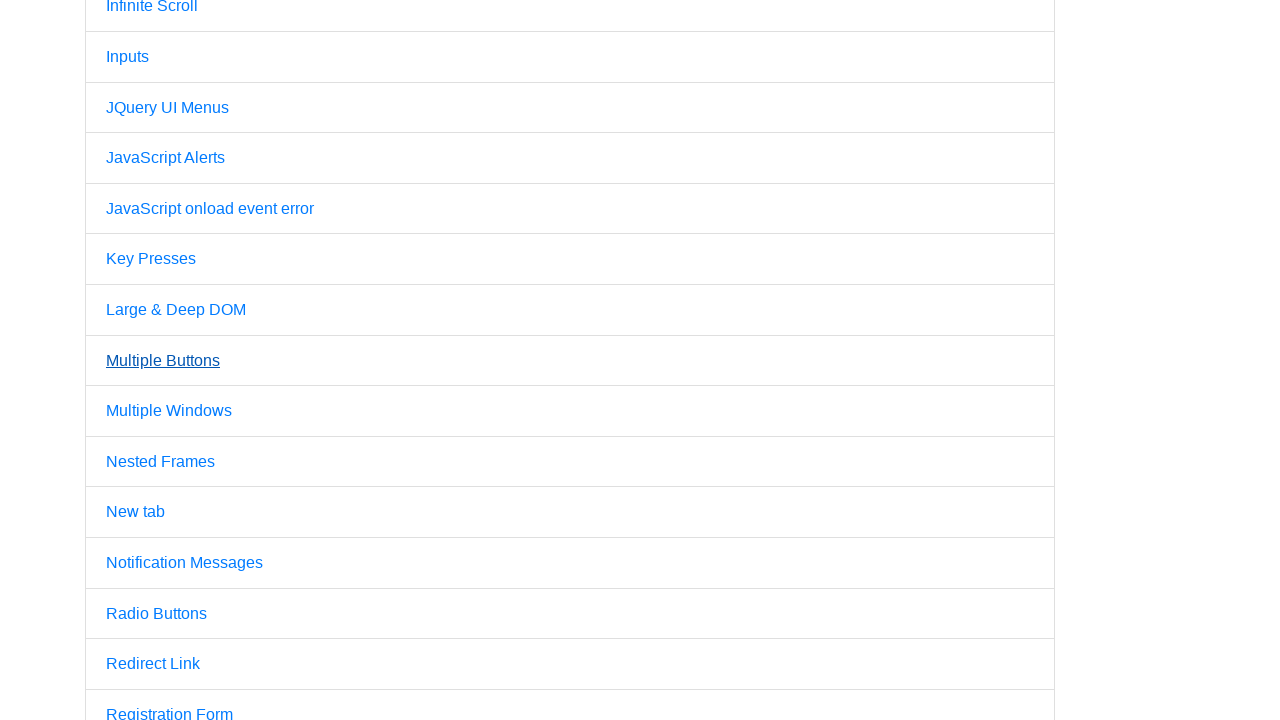

Waited for home page to load
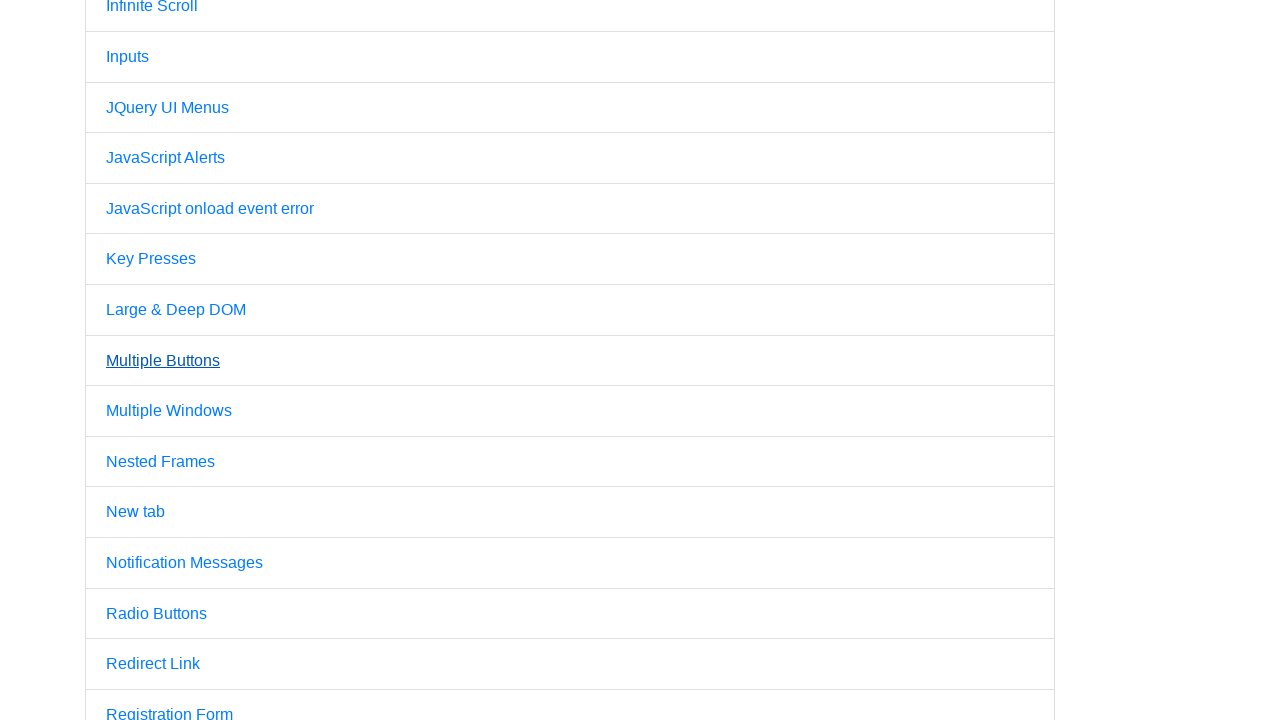

Verified home page title equals 'Practice'
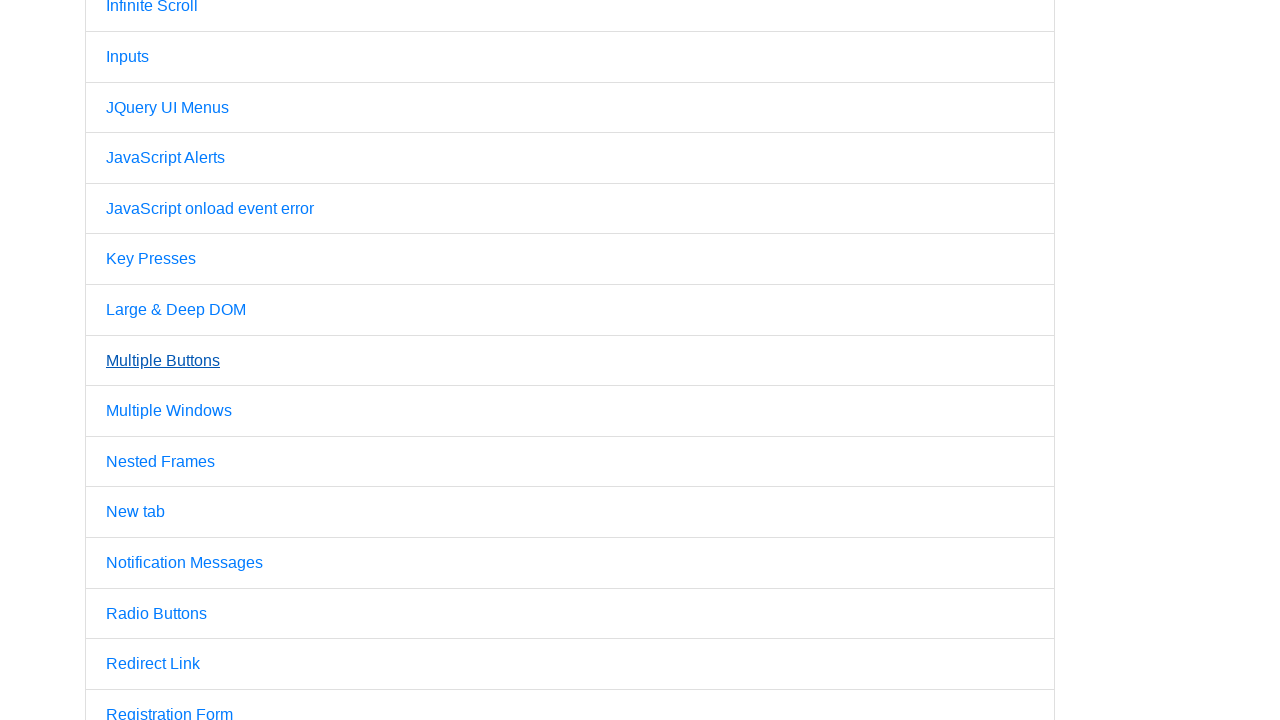

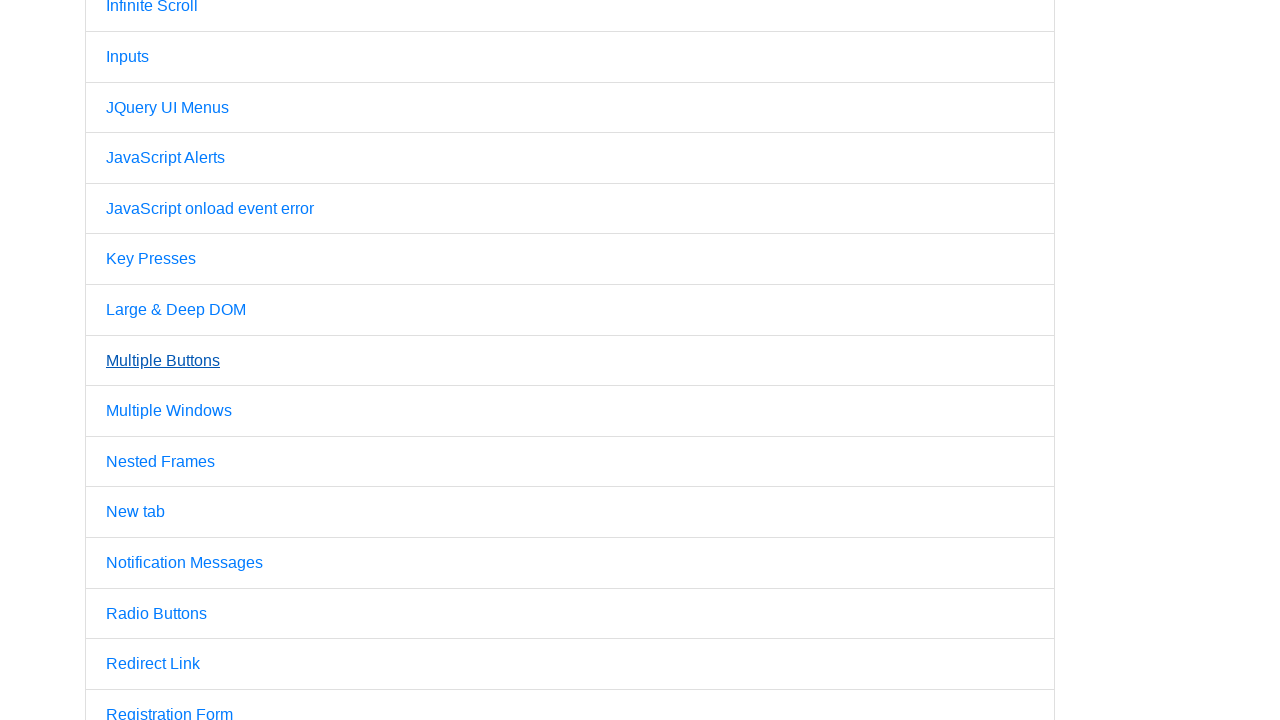